Tests the Privacy Policy and Terms of Service footer links by scrolling to the bottom of the page, clicking each link, verifying new tabs open with correct content, then closing them

Starting URL: https://crio-qkart-frontend-qa.vercel.app

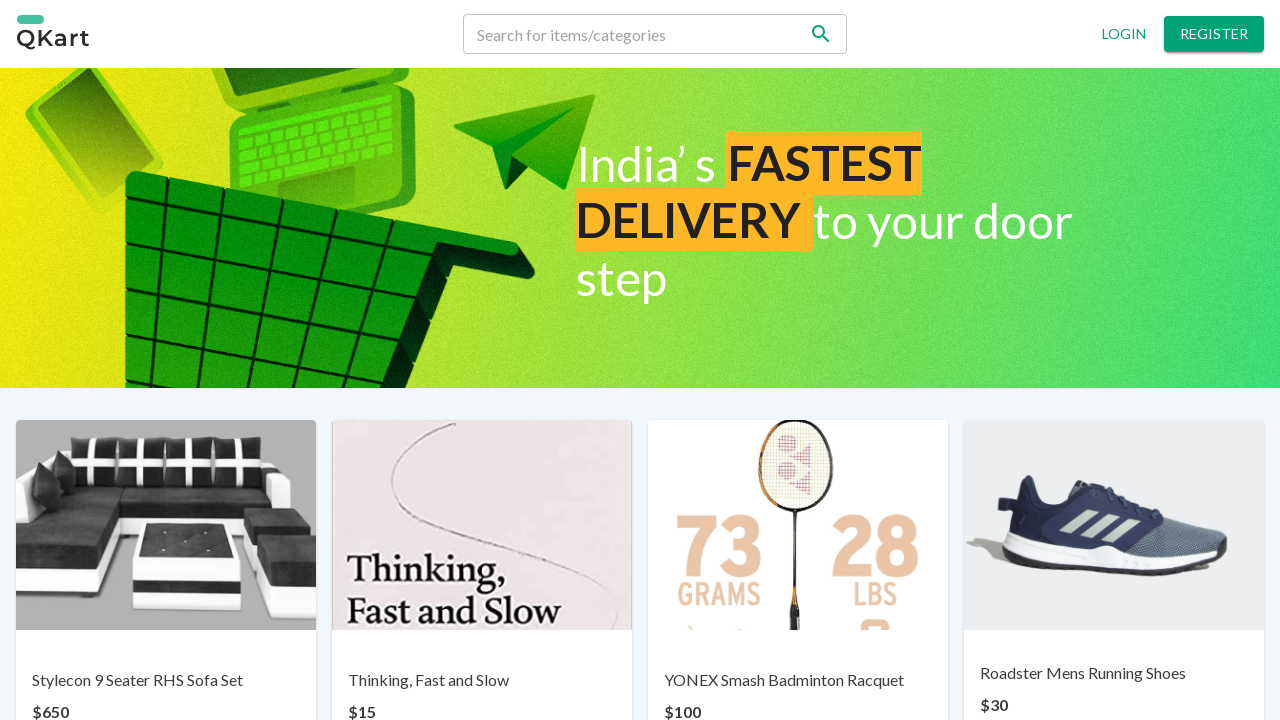

Scrolled to bottom of page to locate footer links
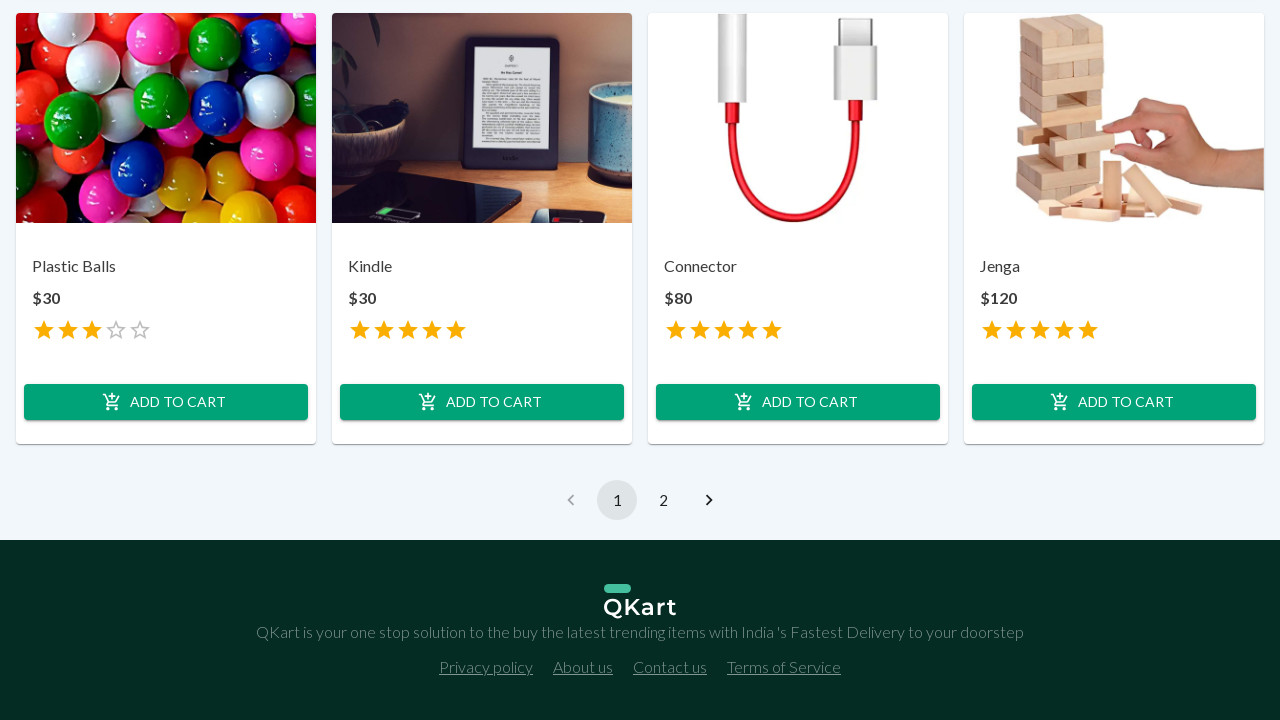

Clicked Privacy Policy footer link at (486, 667) on a:has-text('Privacy policy')
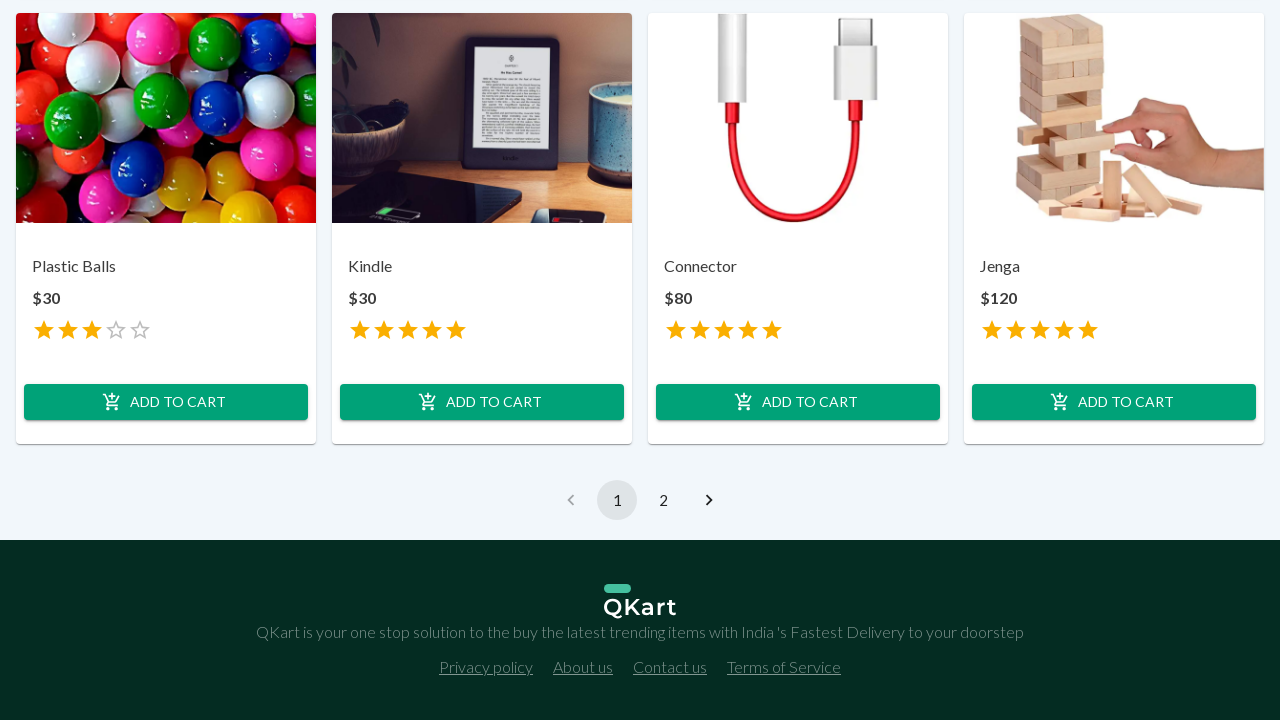

Privacy Policy link opened in new tab at (486, 667) on a:has-text('Privacy policy')
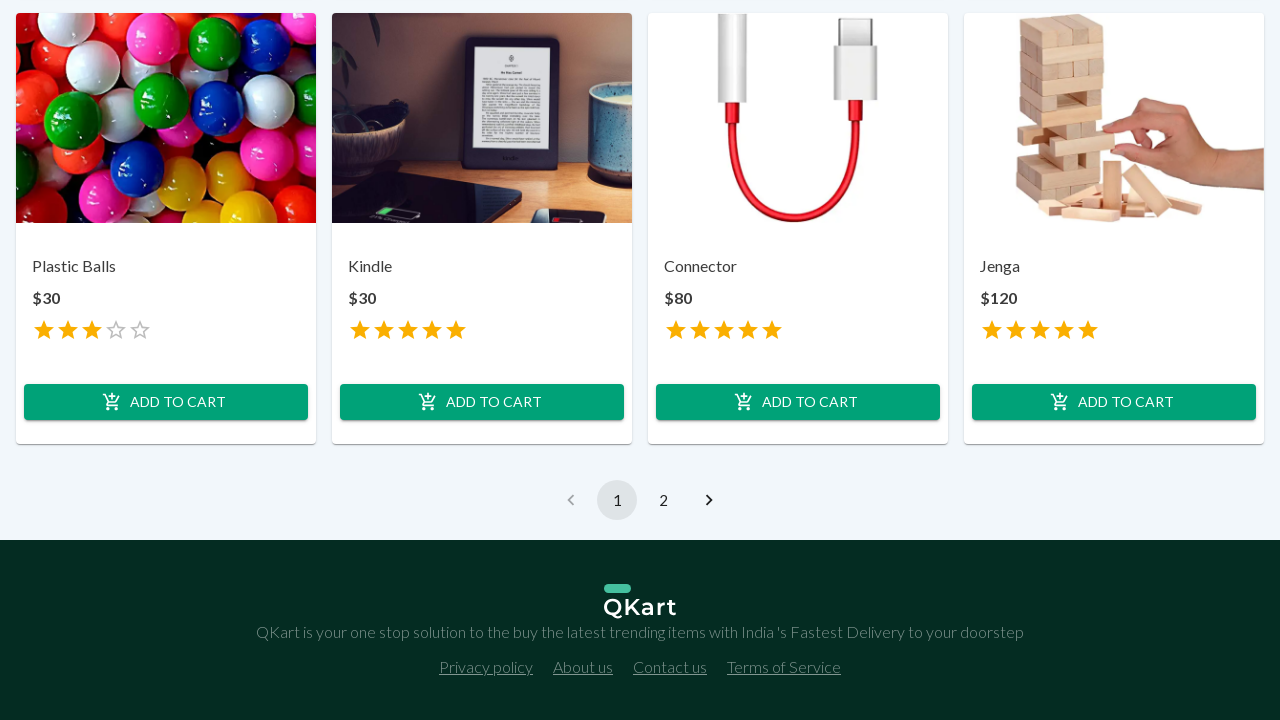

Privacy Policy page loaded completely
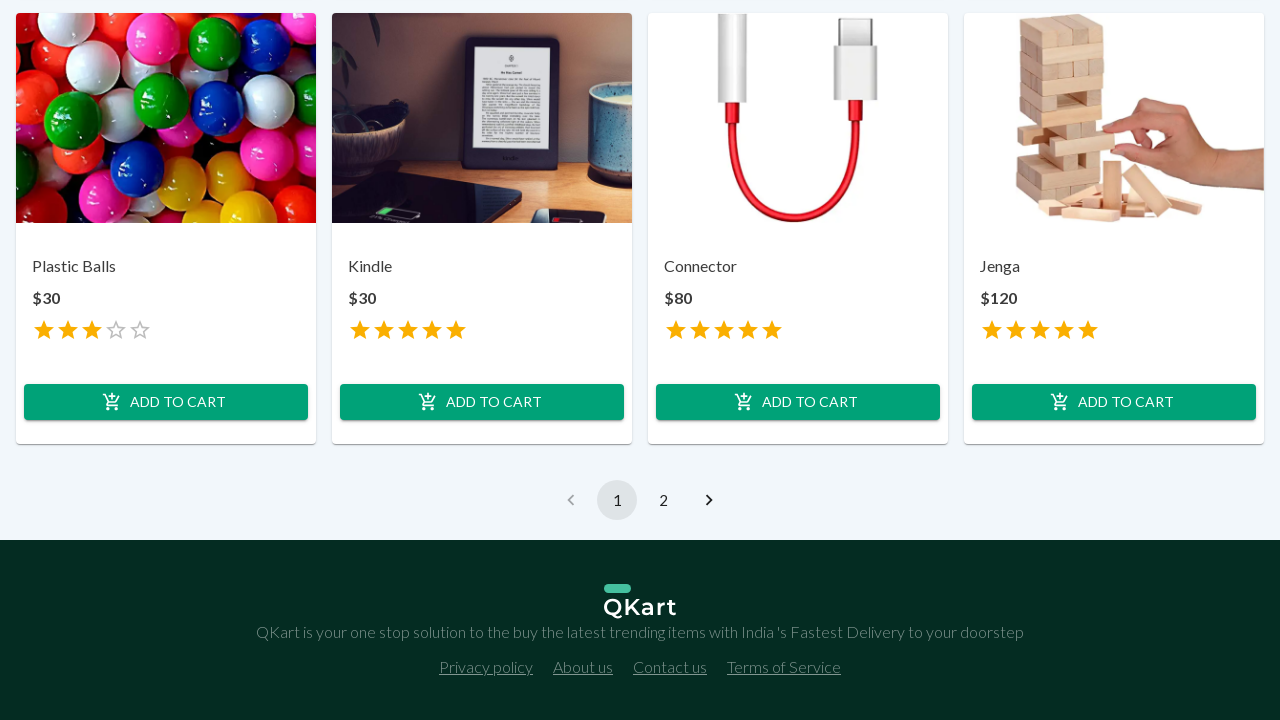

Verified Privacy Policy page contains h2 heading
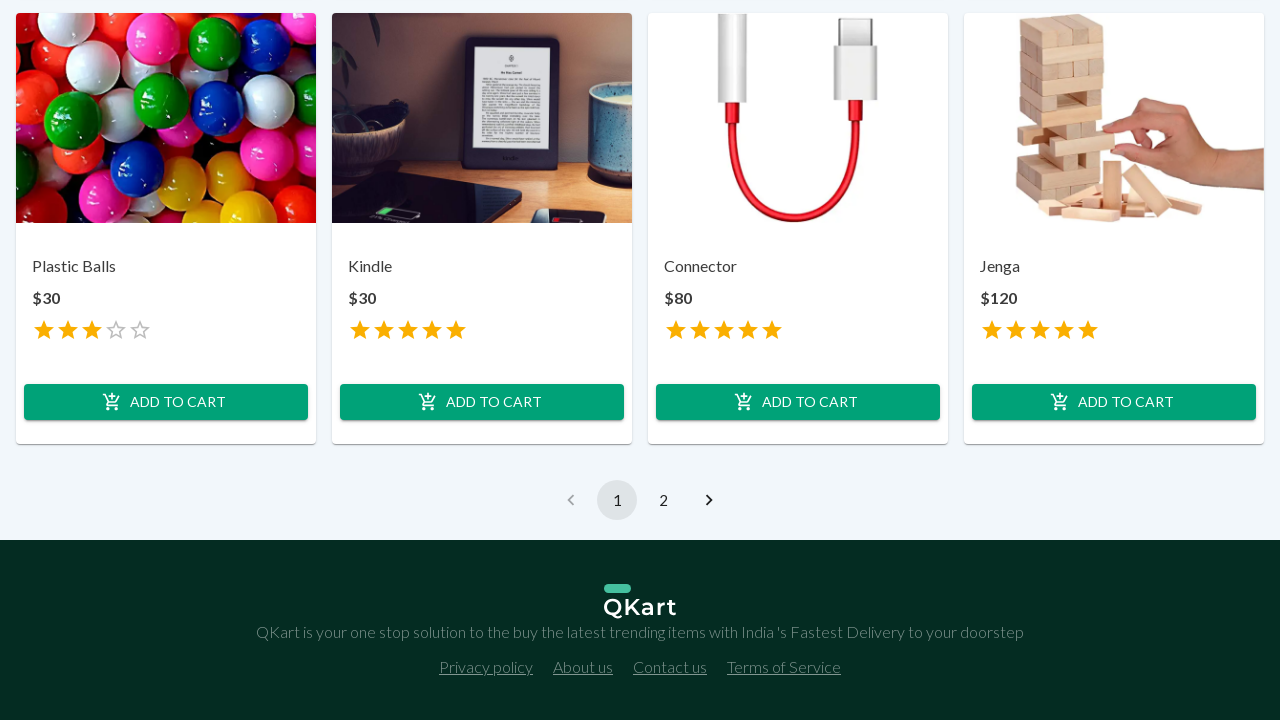

Closed Privacy Policy tab
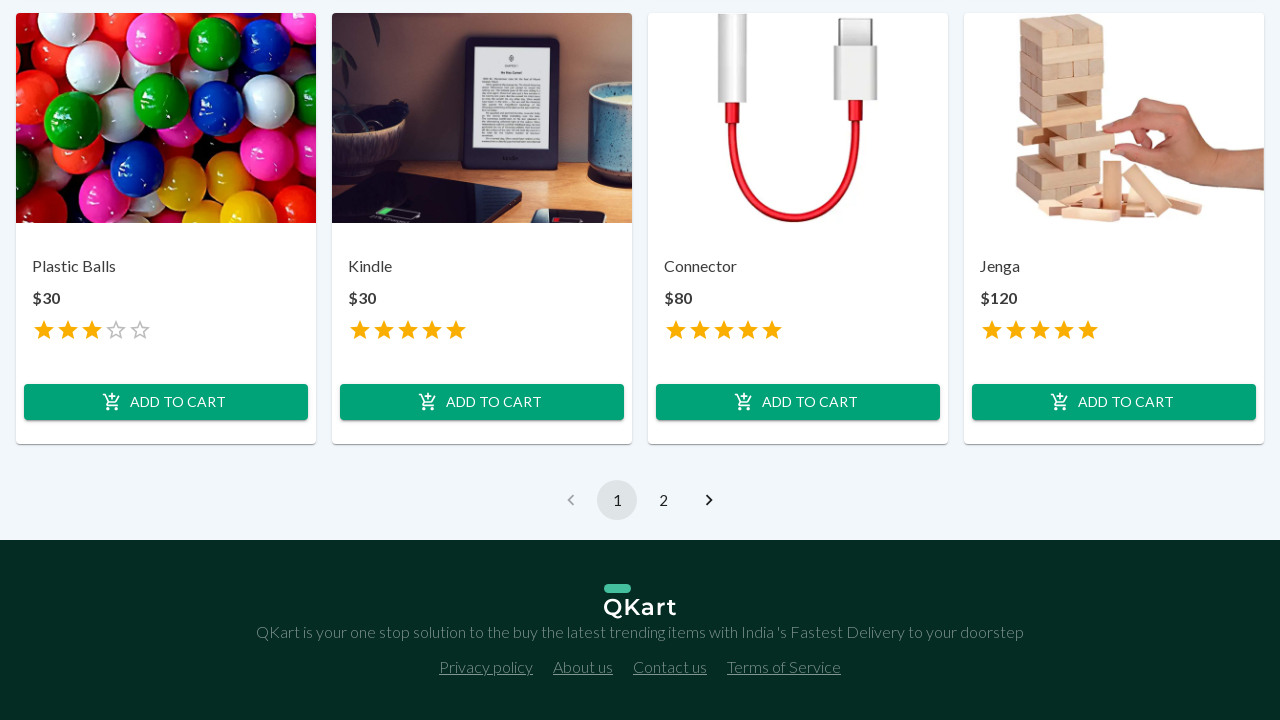

Scrolled to footer again to locate Terms of Service link
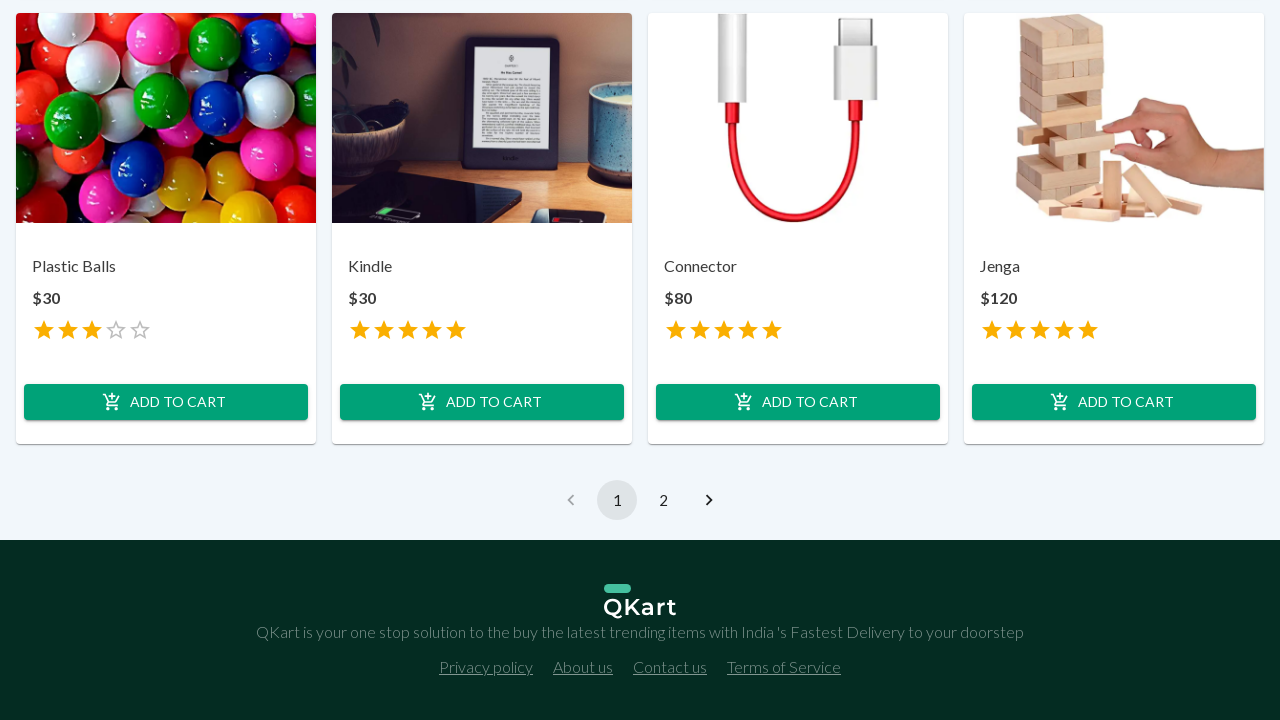

Terms of Service link opened in new tab at (784, 667) on a:has-text('Terms of Service')
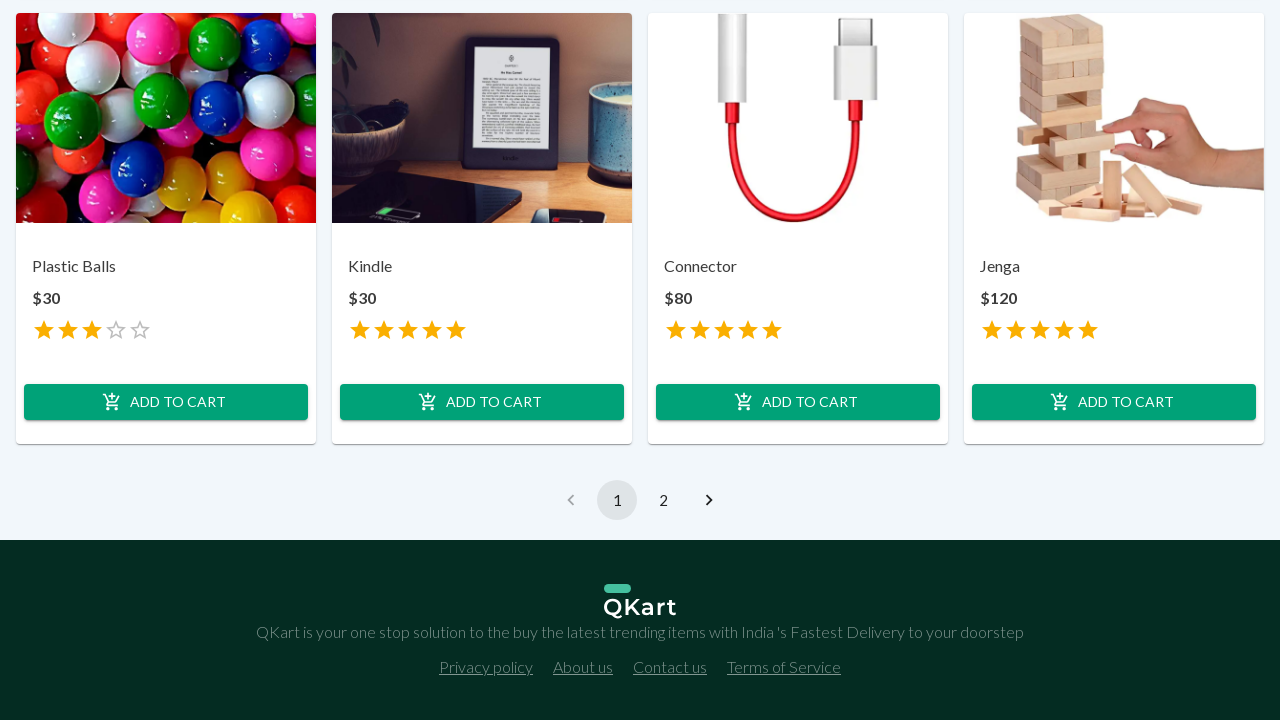

Terms of Service page loaded completely
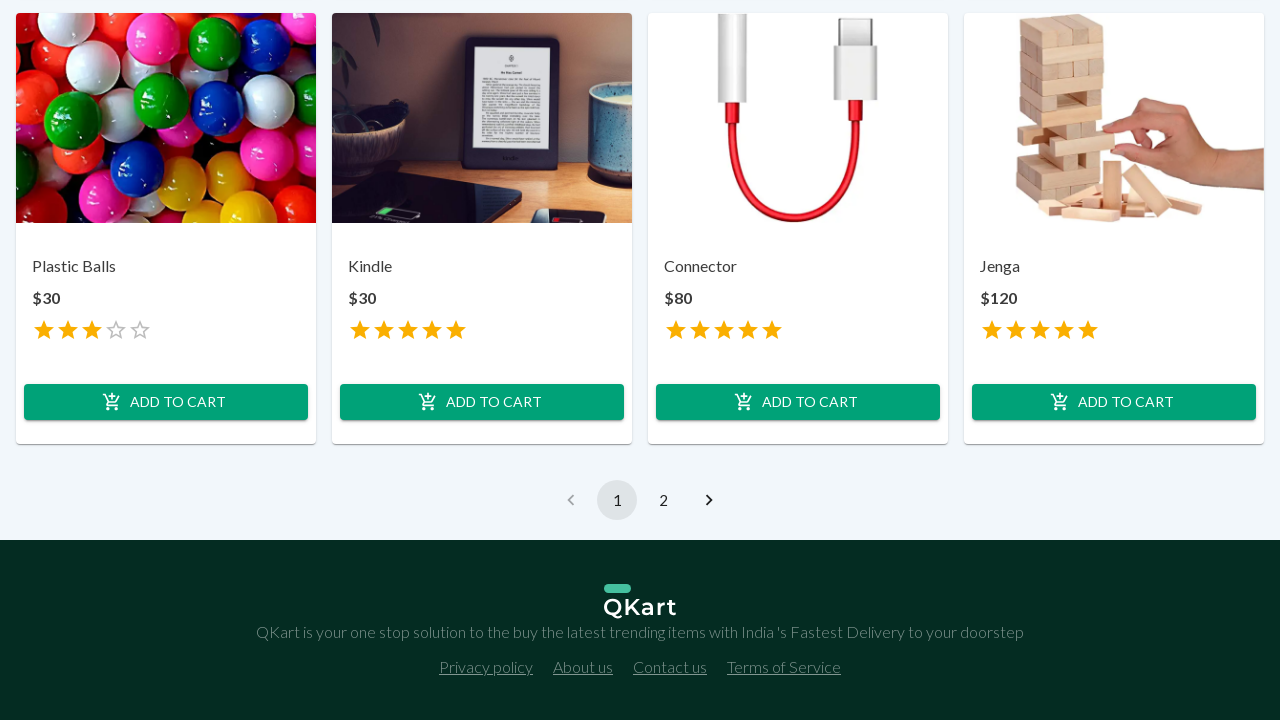

Verified Terms of Service page contains h2 heading
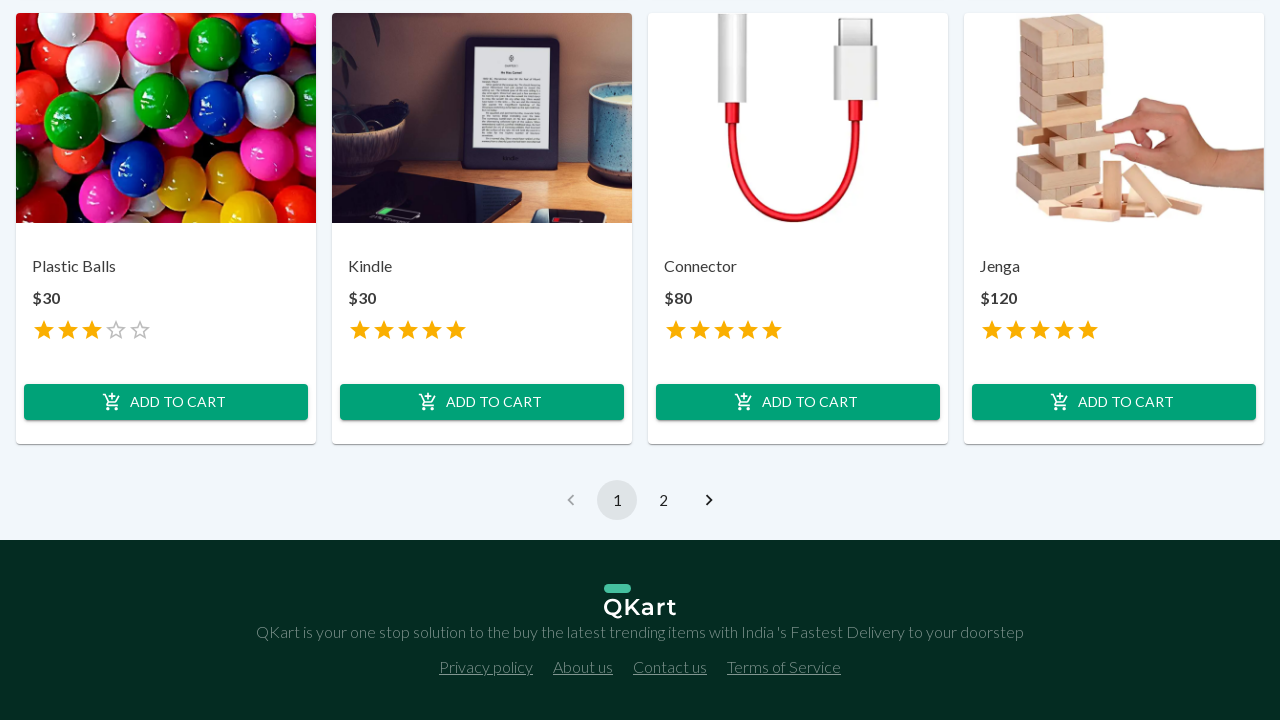

Closed Terms of Service tab
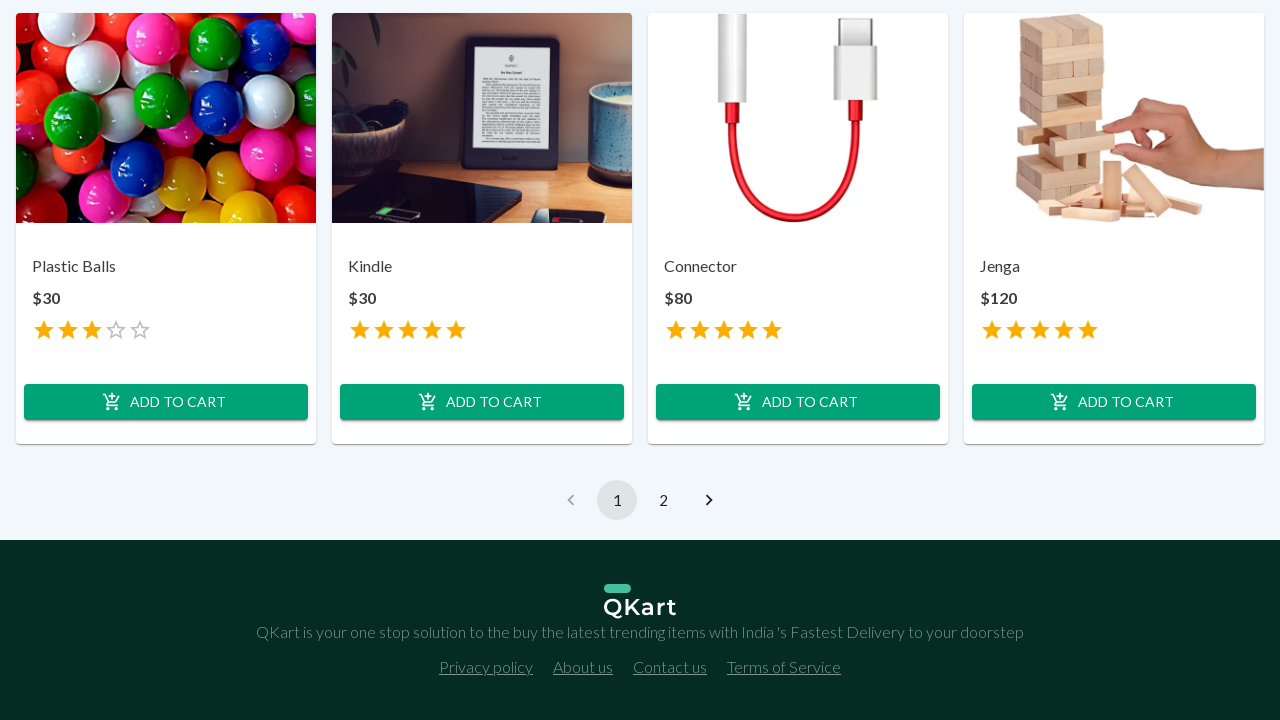

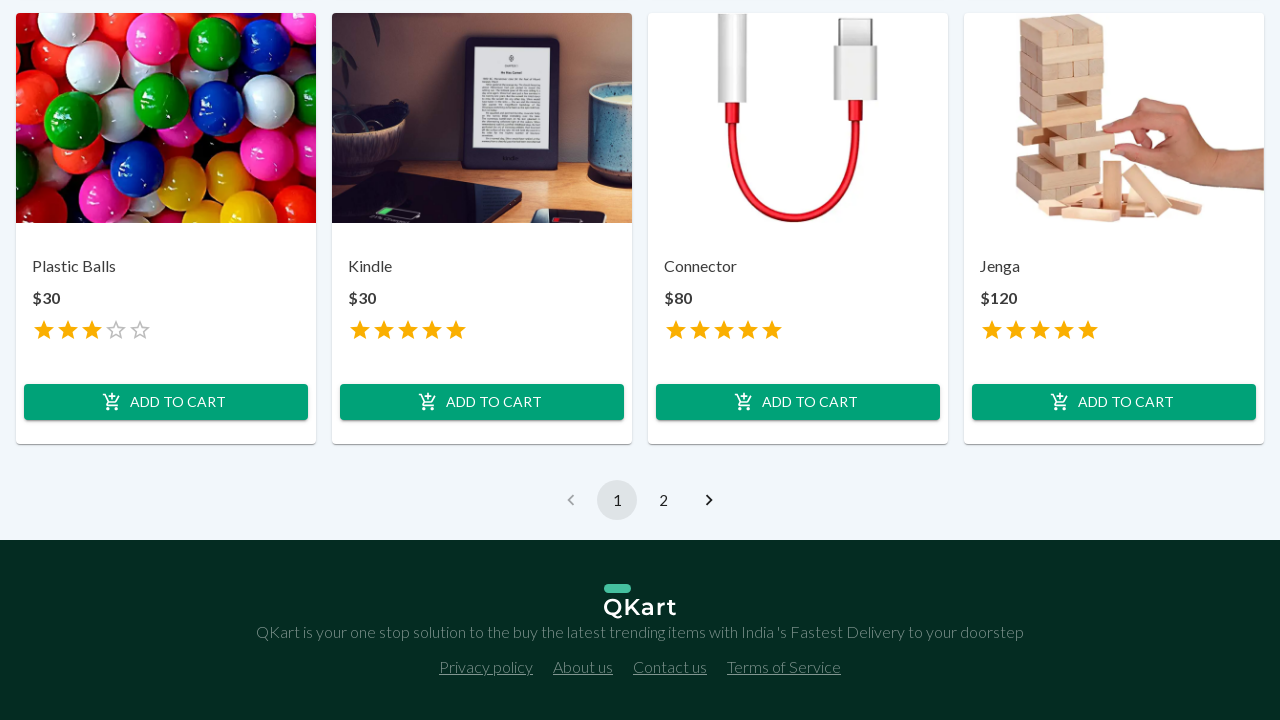